Opens the Pikabu website homepage. This is a simple navigation step that verifies the site is accessible.

Starting URL: https://pikabu.ru/

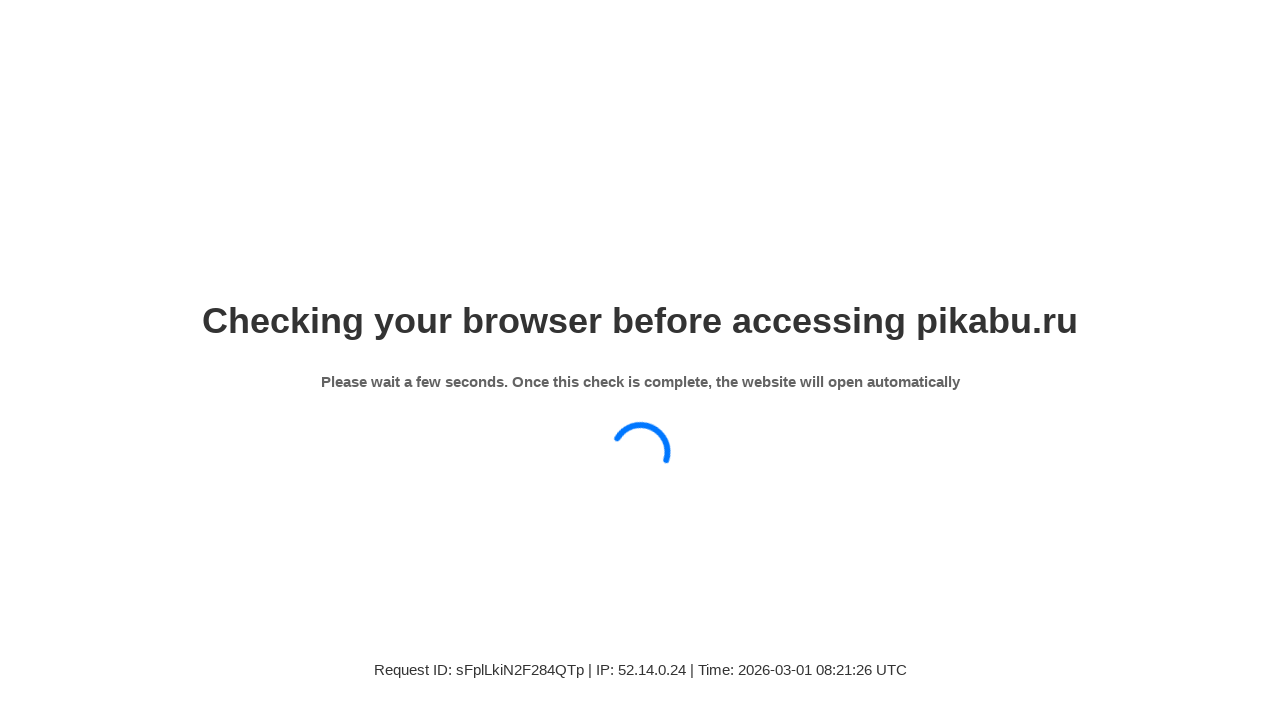

Waited for page to reach domcontentloaded state
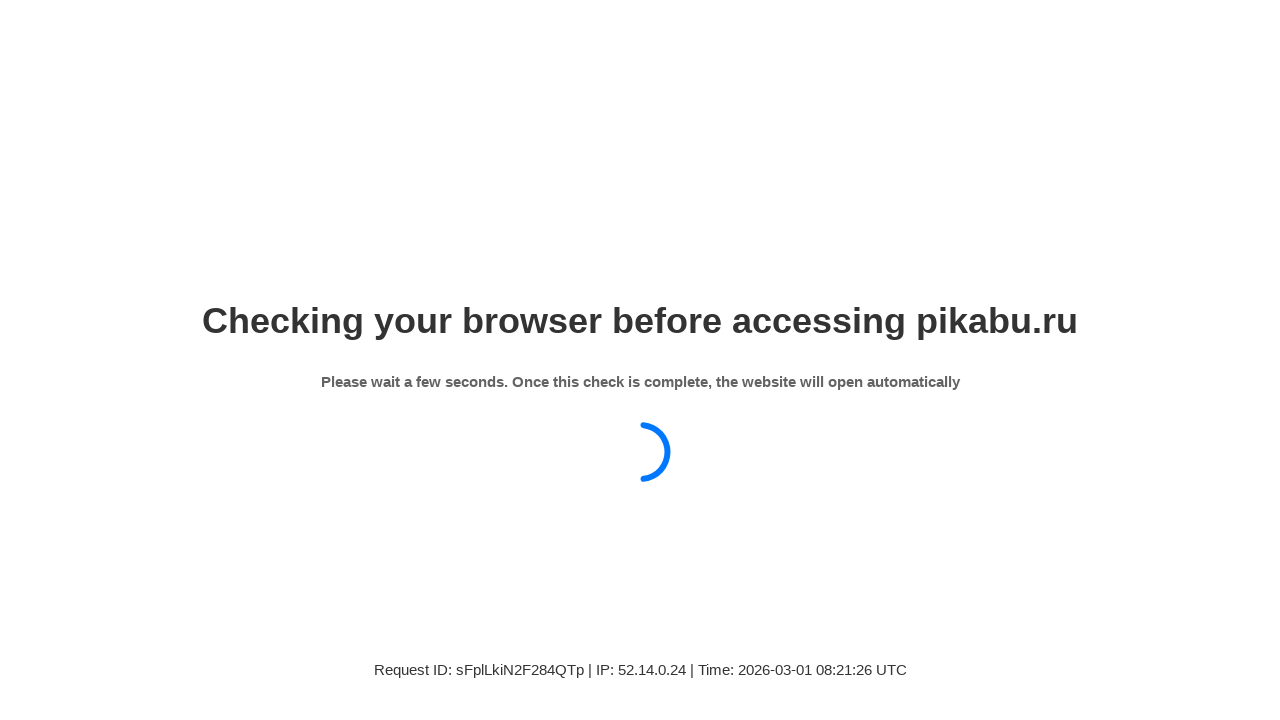

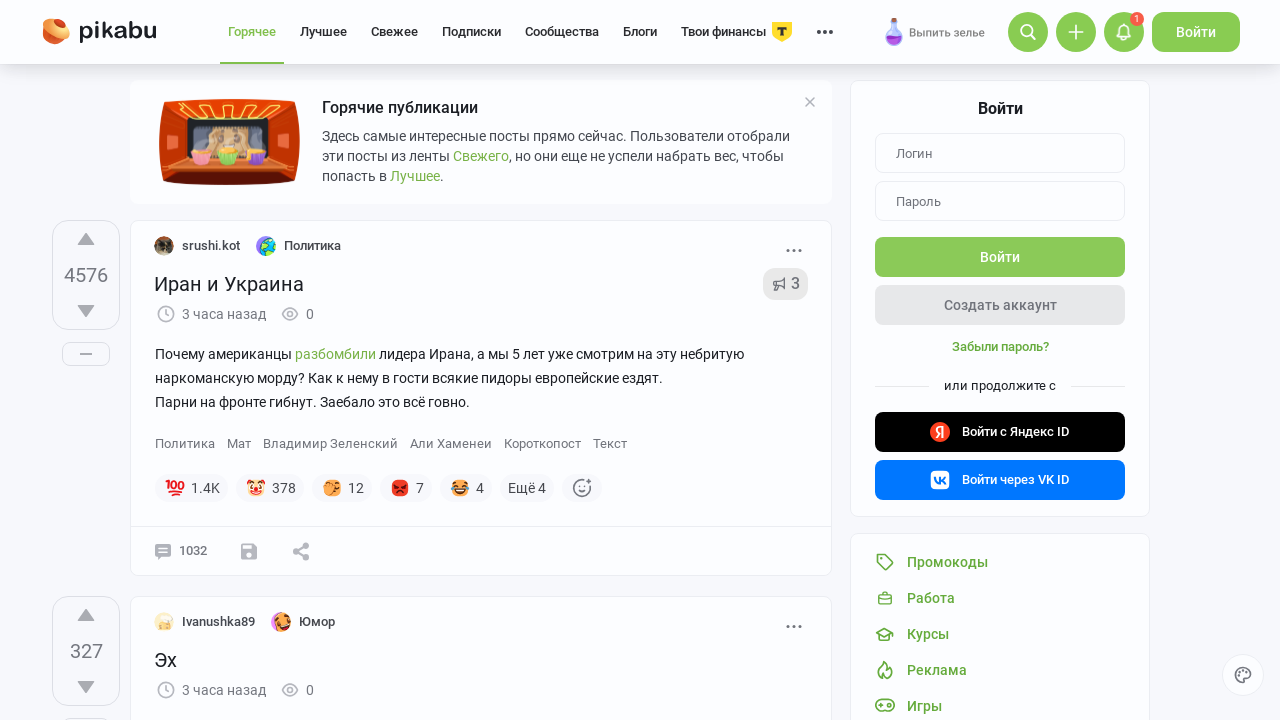